Tests chaining locators by navigating to HTML Elements and locating nested list items

Starting URL: https://www.techglobal-training.com/frontend

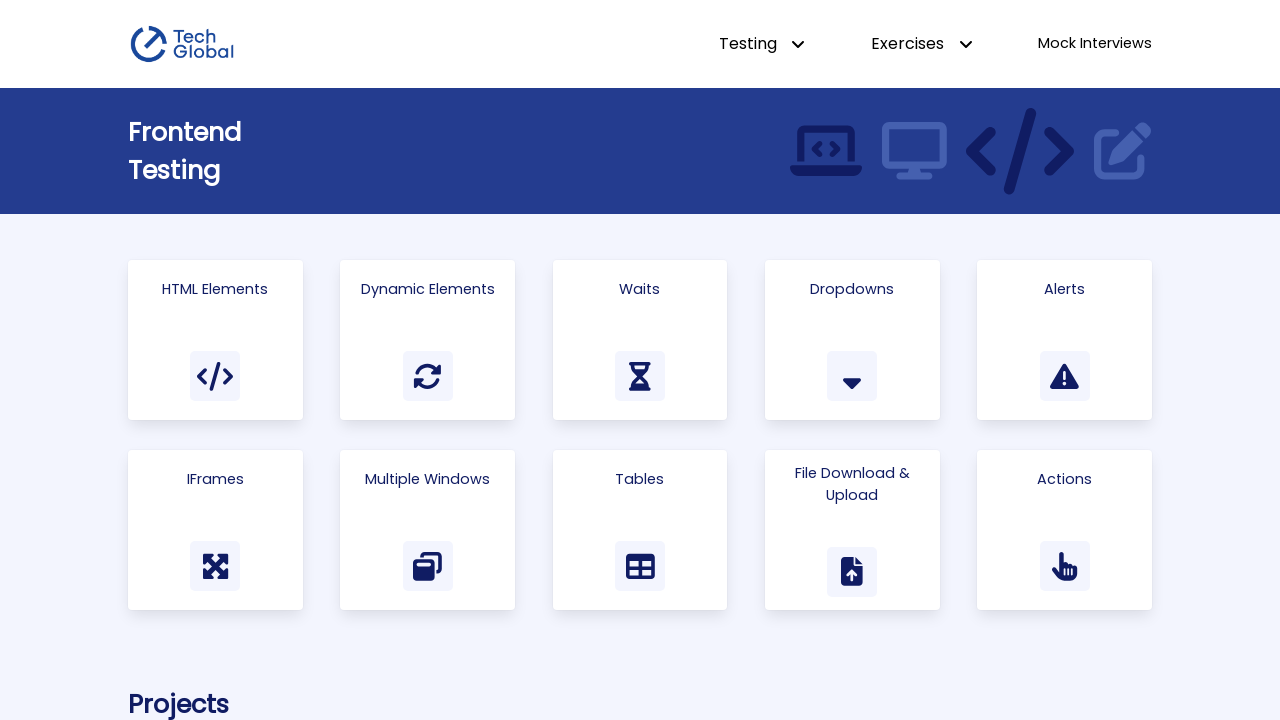

Clicked on HTML Elements card at (215, 340) on .card:has-text("HTML Elements")
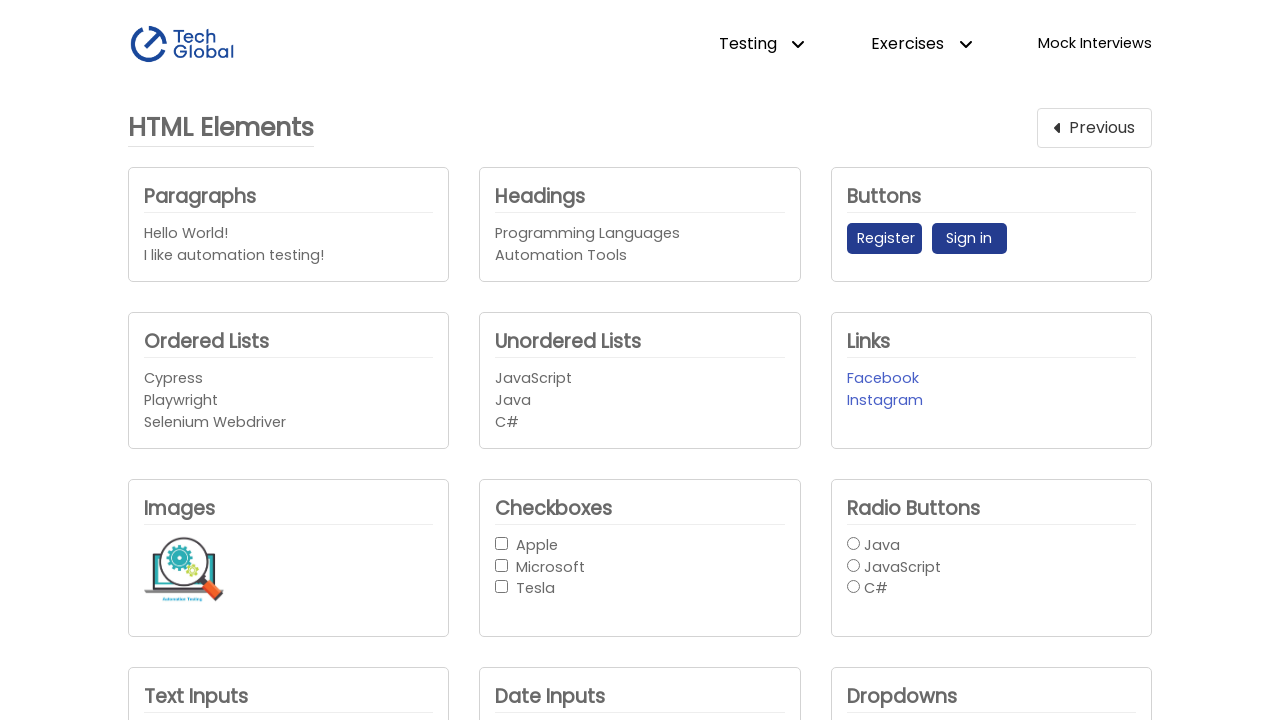

Located unordered list element
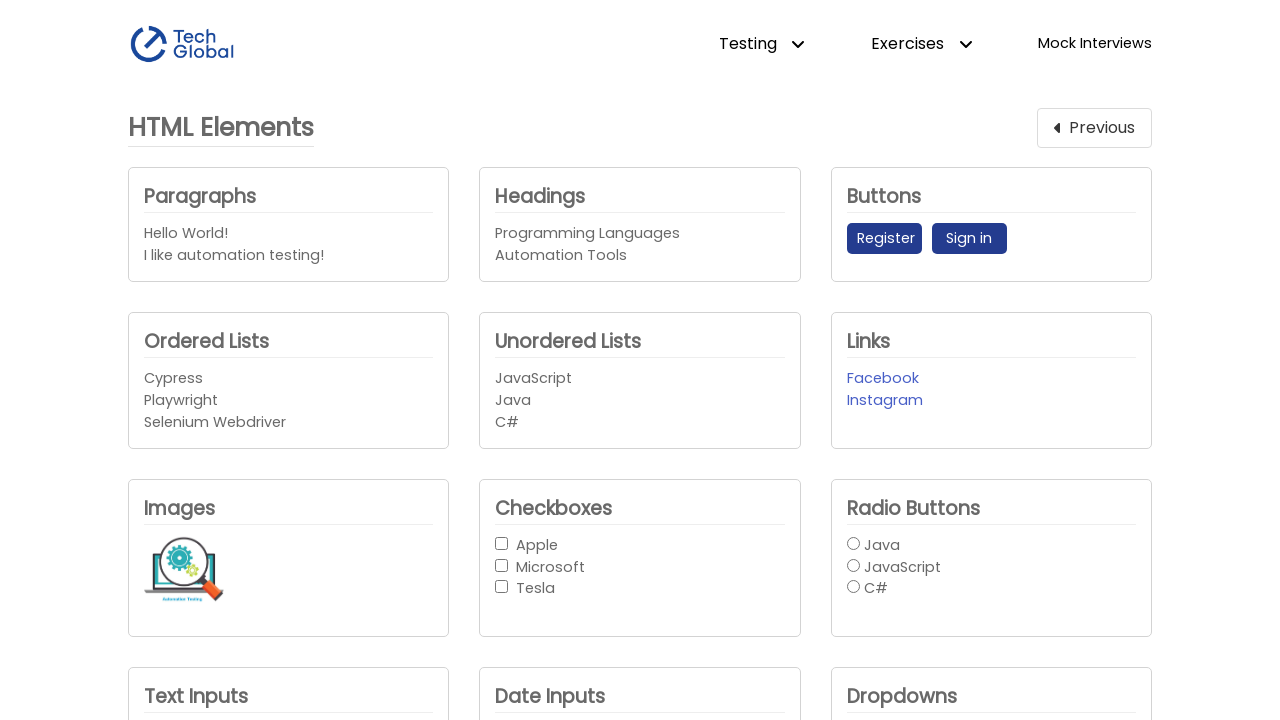

Waited for nested list item to be visible using chained locator
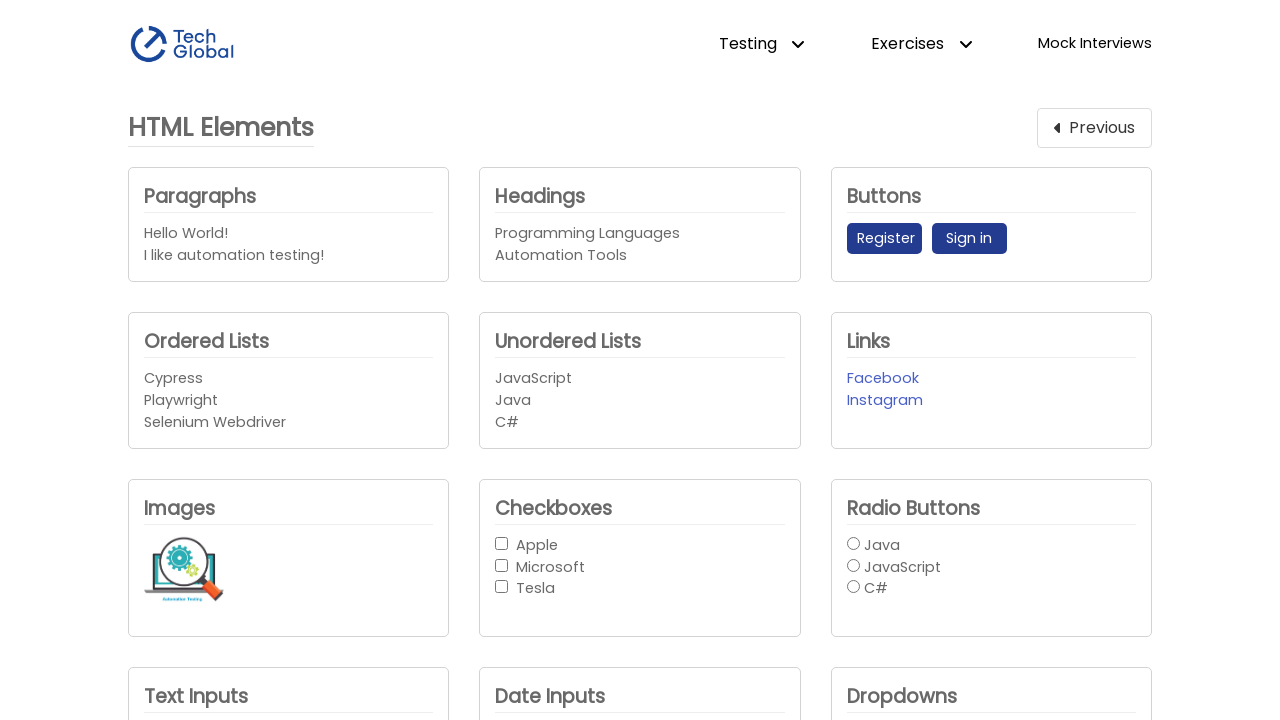

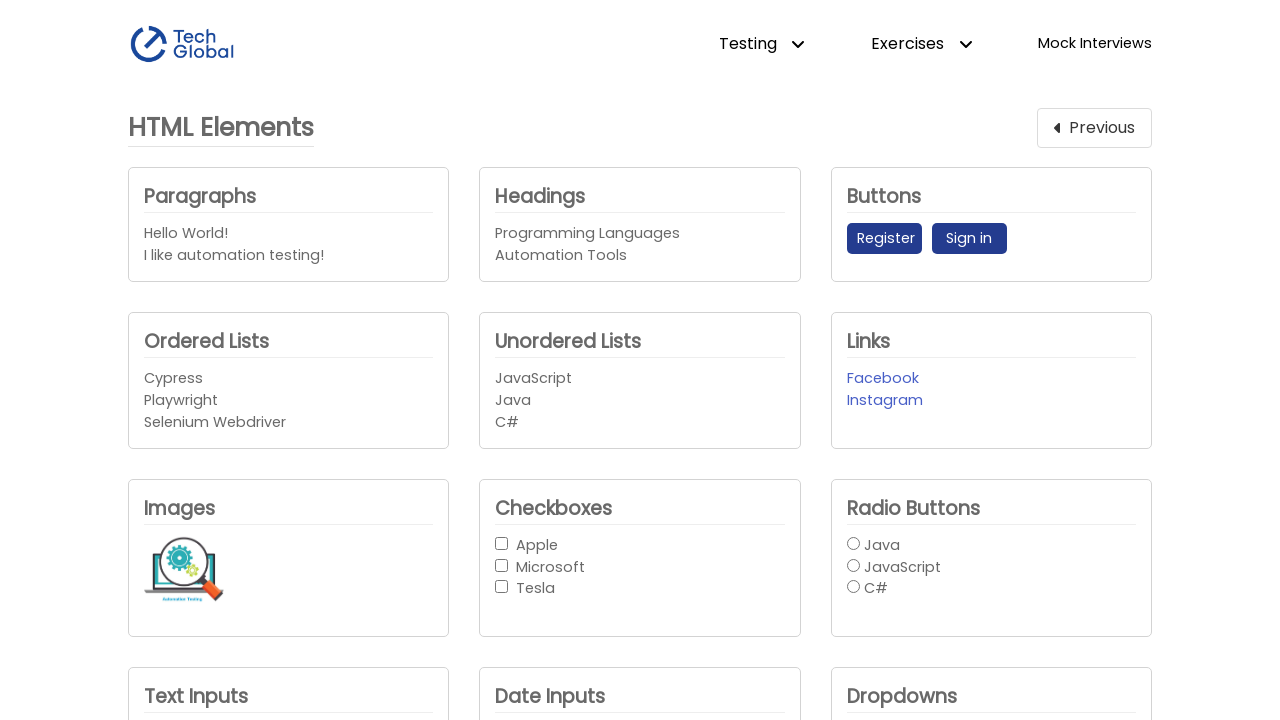